Tests dropdown selection functionality by selecting different gender options from a form dropdown menu

Starting URL: https://rahulshettyacademy.com/angularpractice/

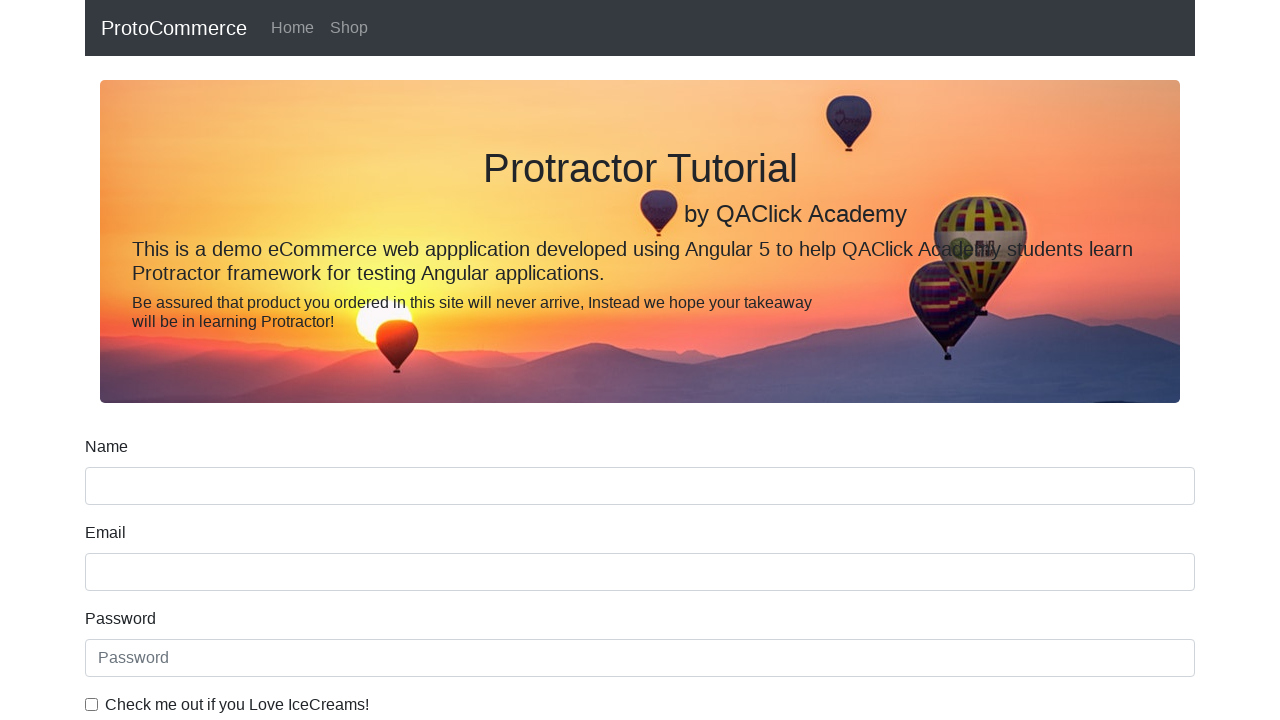

Cleared email field on input[name='email']
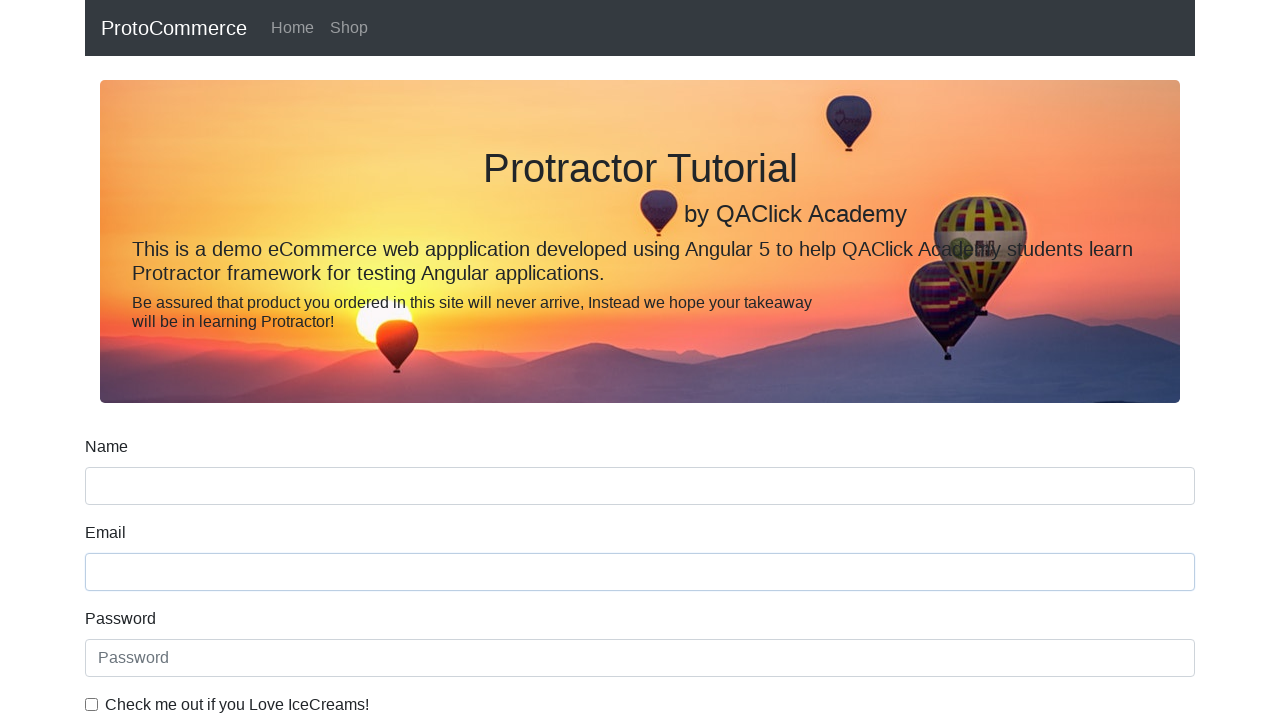

Filled email field with 'TYPING THE MALE' on input[name='email']
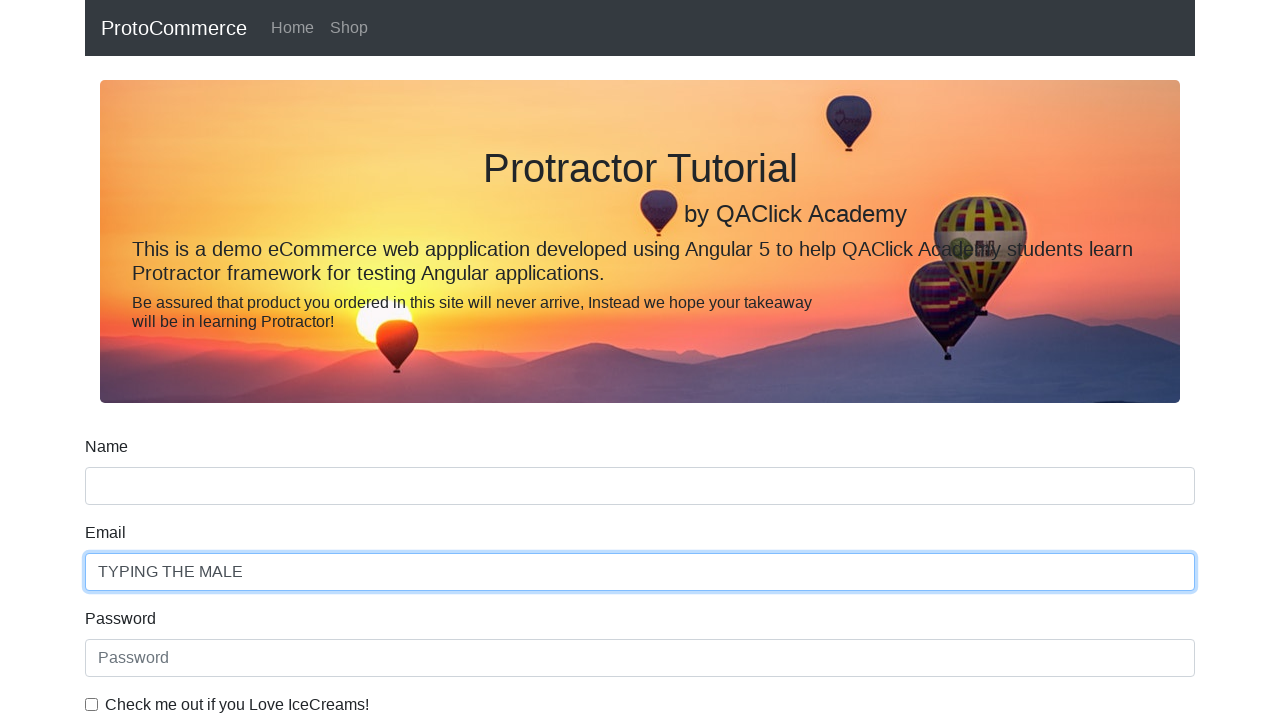

Selected dropdown option at index 0 on #exampleFormControlSelect1
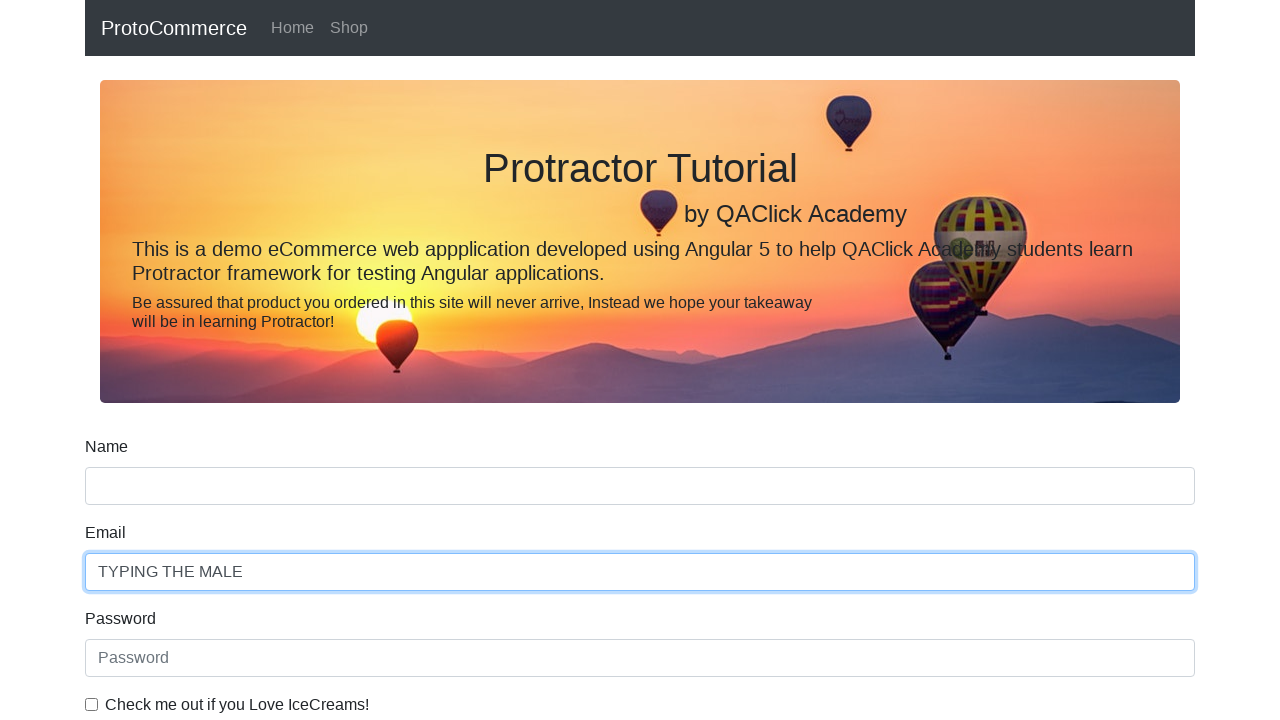

Selected 'Male' from gender dropdown on #exampleFormControlSelect1
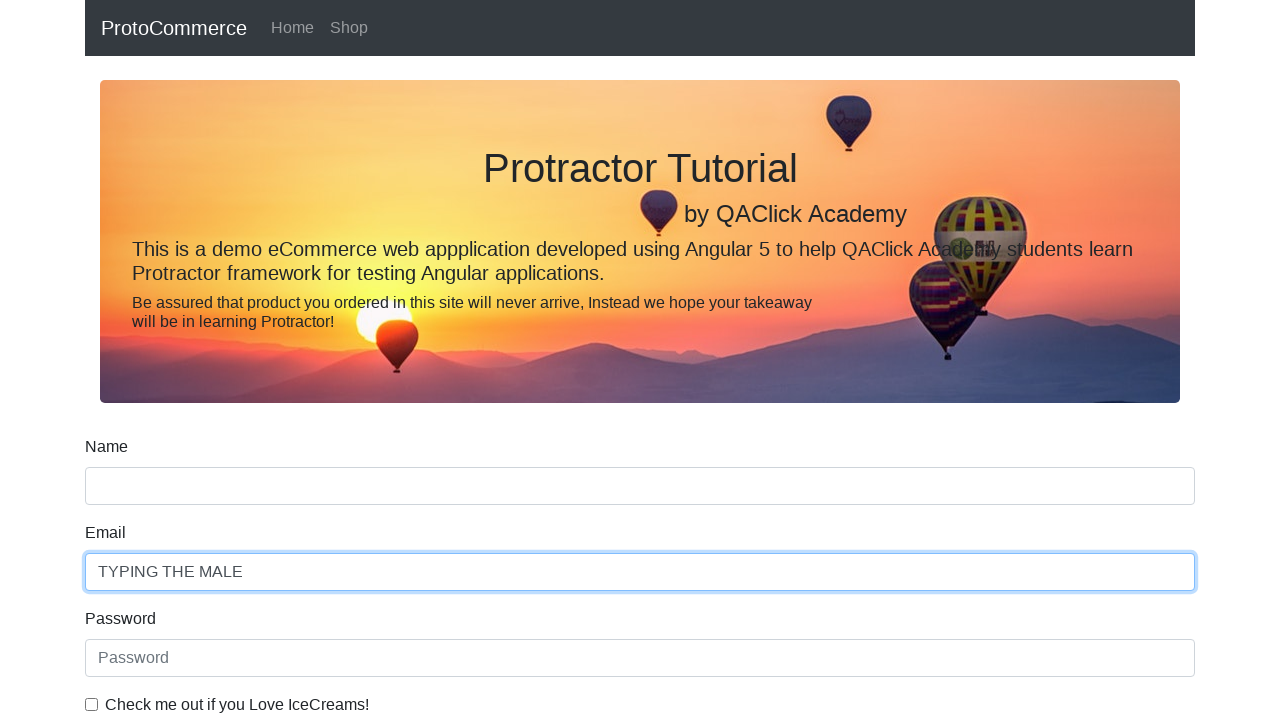

Cleared email field on input[name='email']
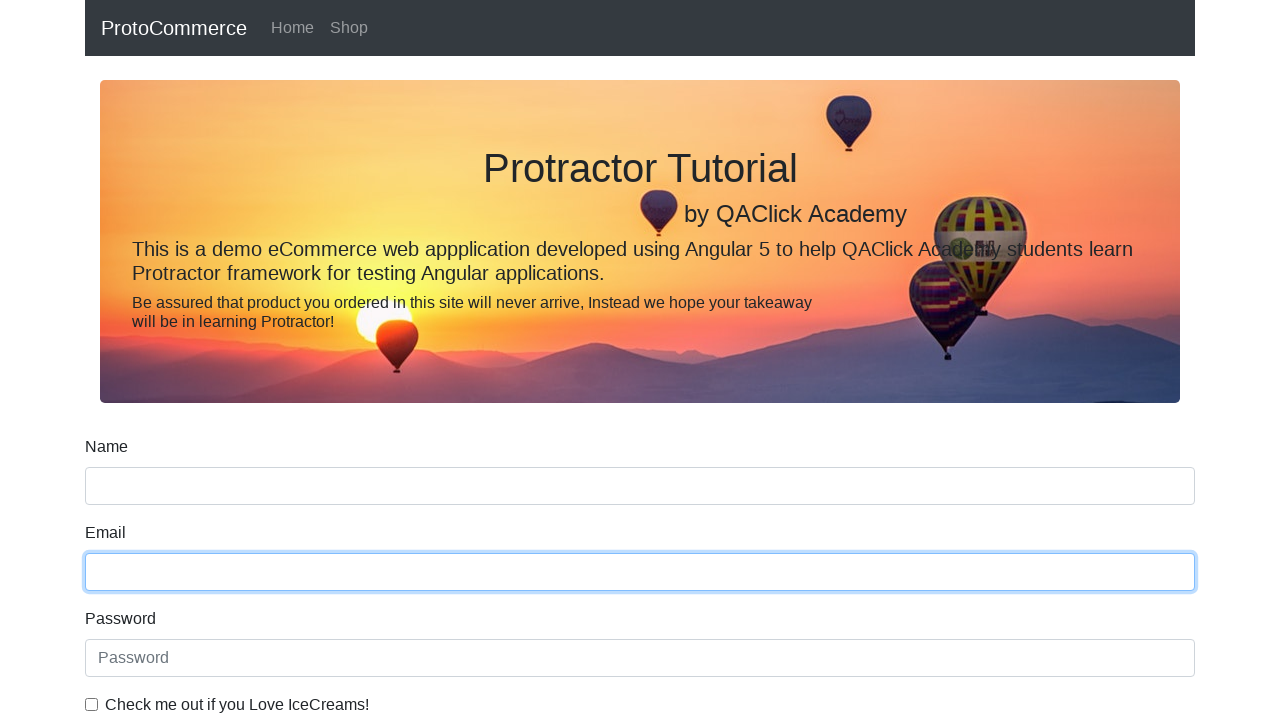

Filled email field with 'TYPING THE Female' on input[name='email']
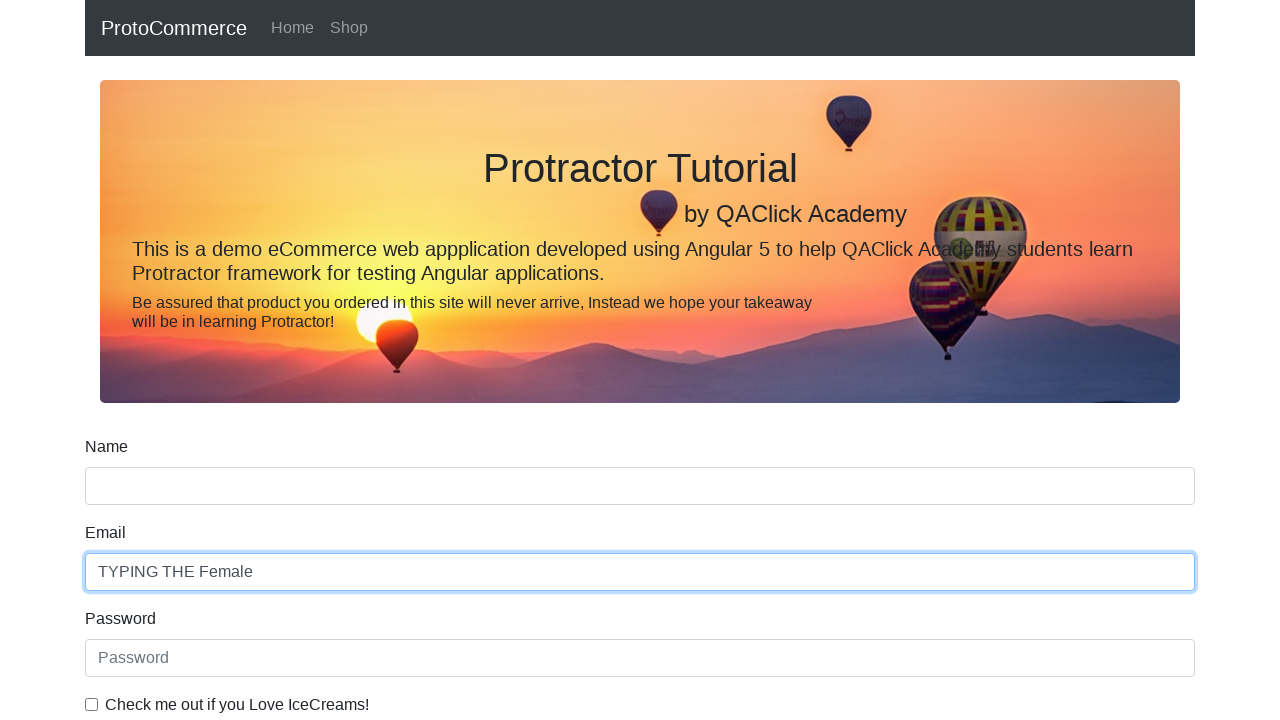

Selected dropdown option at index 1 on #exampleFormControlSelect1
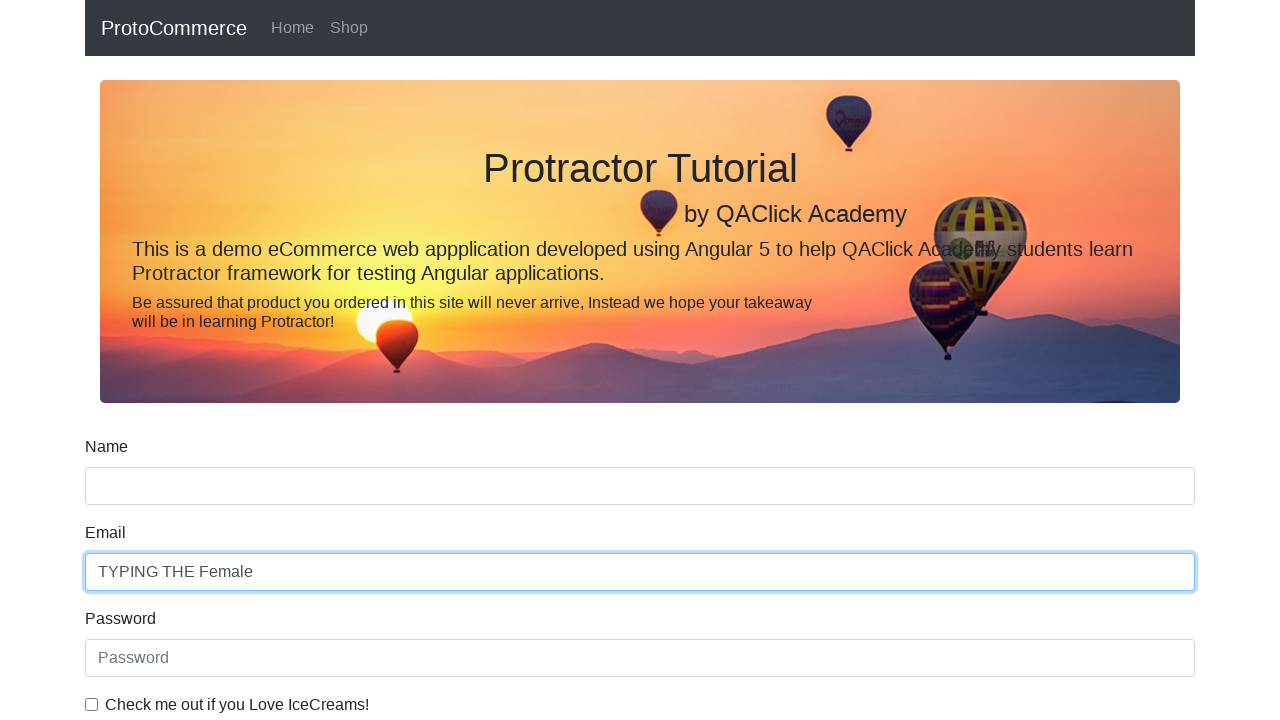

Selected 'Female' from gender dropdown on #exampleFormControlSelect1
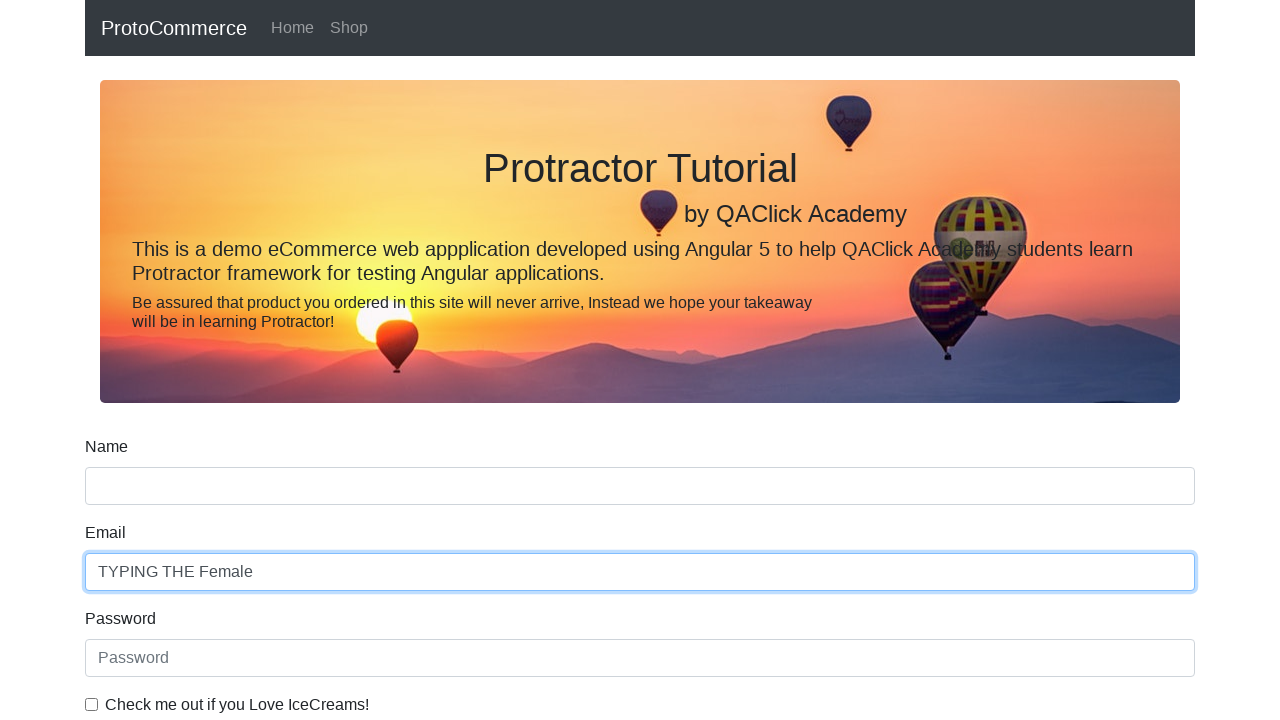

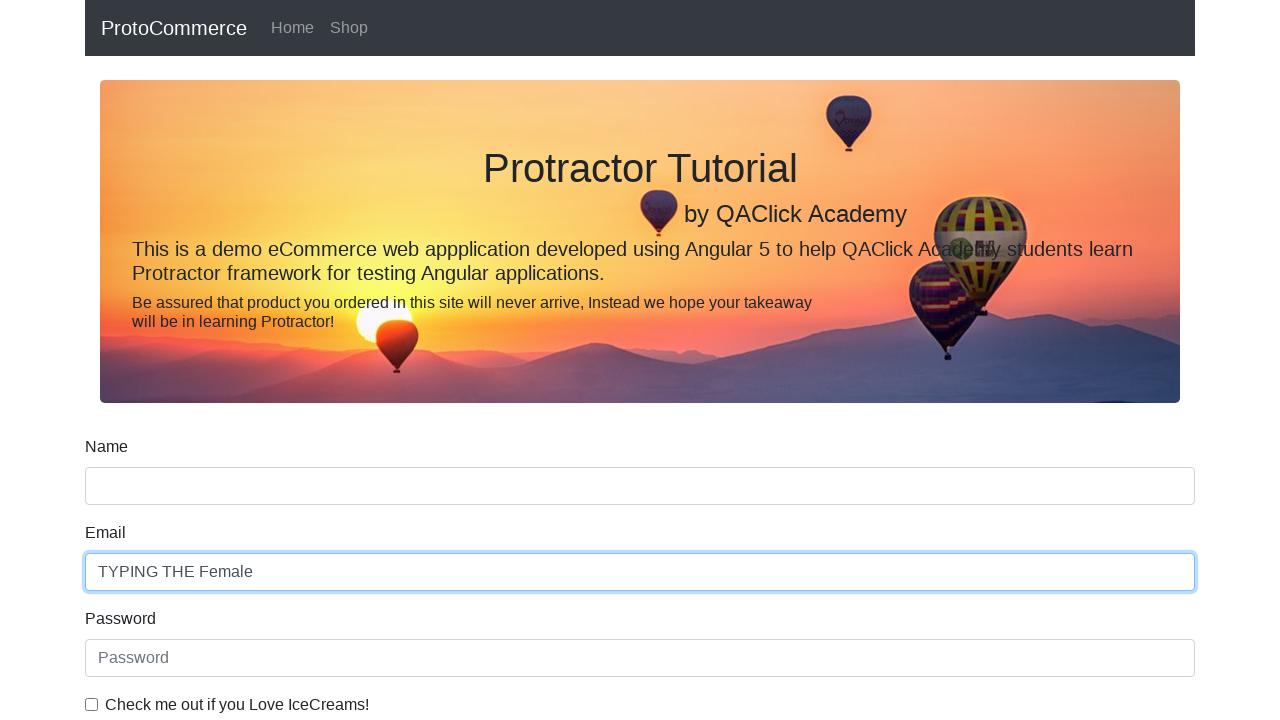